Tests state dropdown functionality by selecting options using different methods (visible text, value, and index), then verifies the final selected option is California.

Starting URL: https://practice.cydeo.com/dropdown

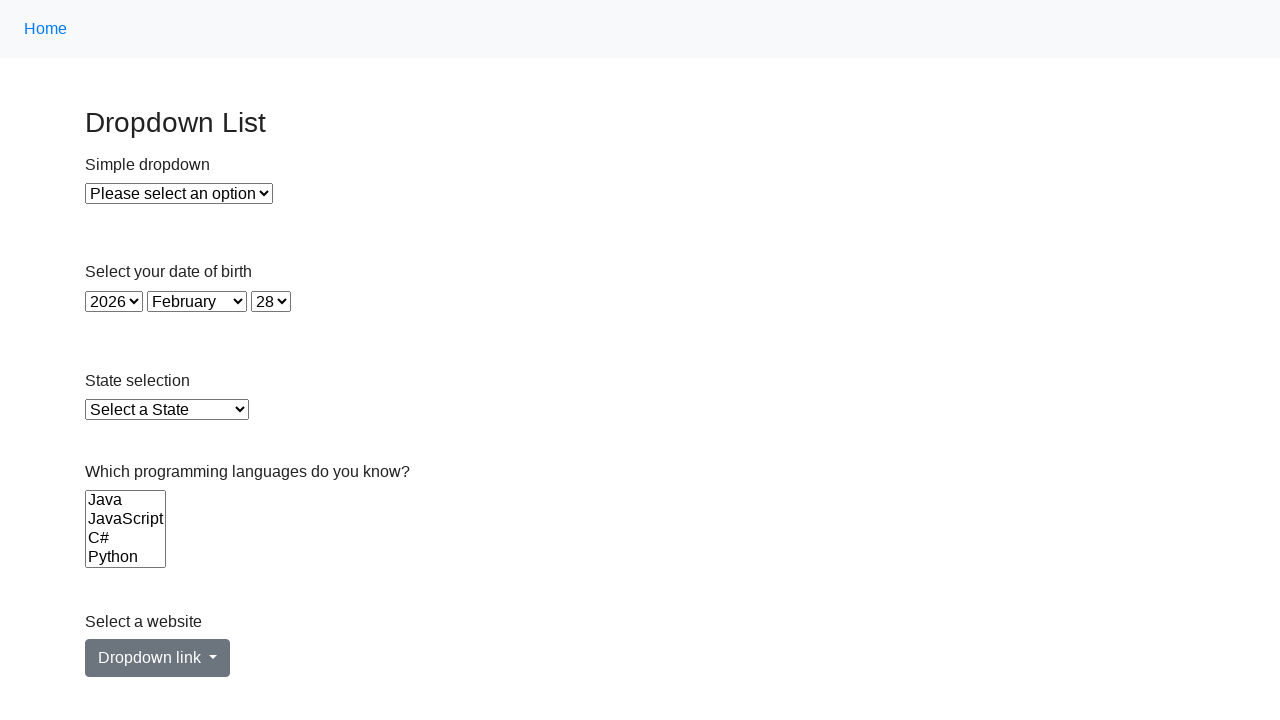

Selected Illinois from state dropdown using visible text on select#state
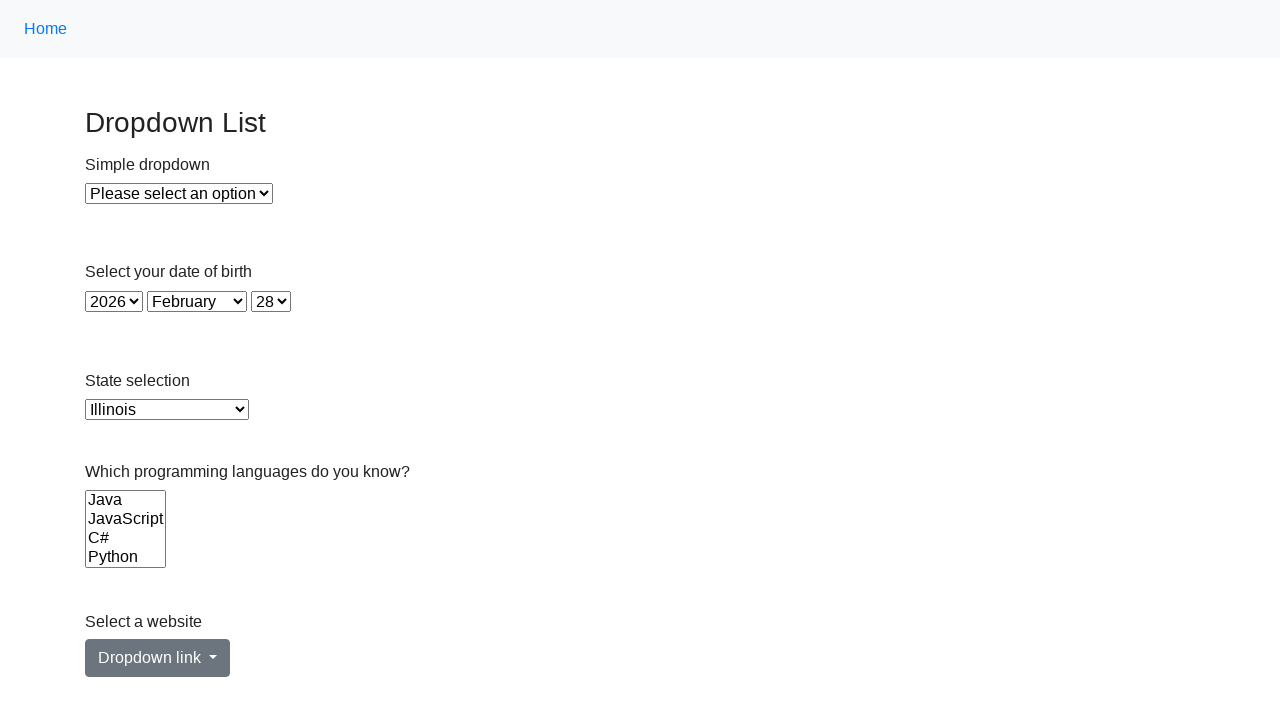

Selected Virginia from state dropdown using value 'VA' on select#state
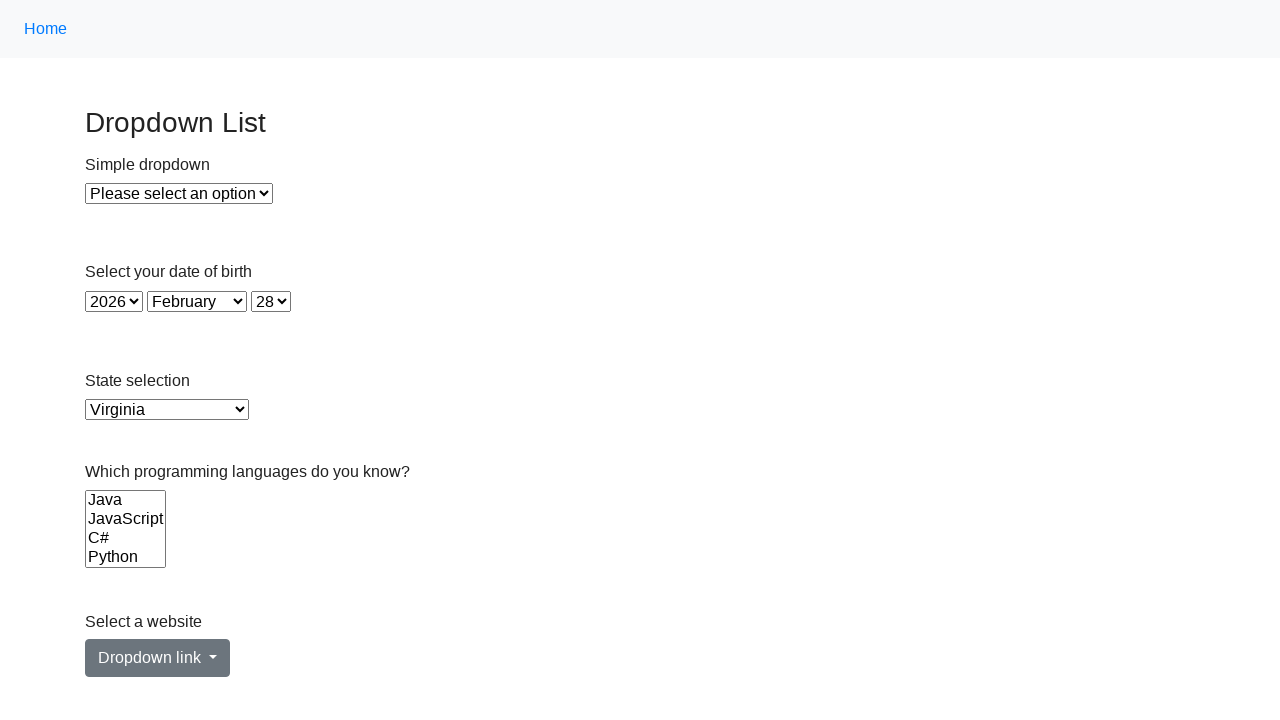

Selected California from state dropdown using index 5 on select#state
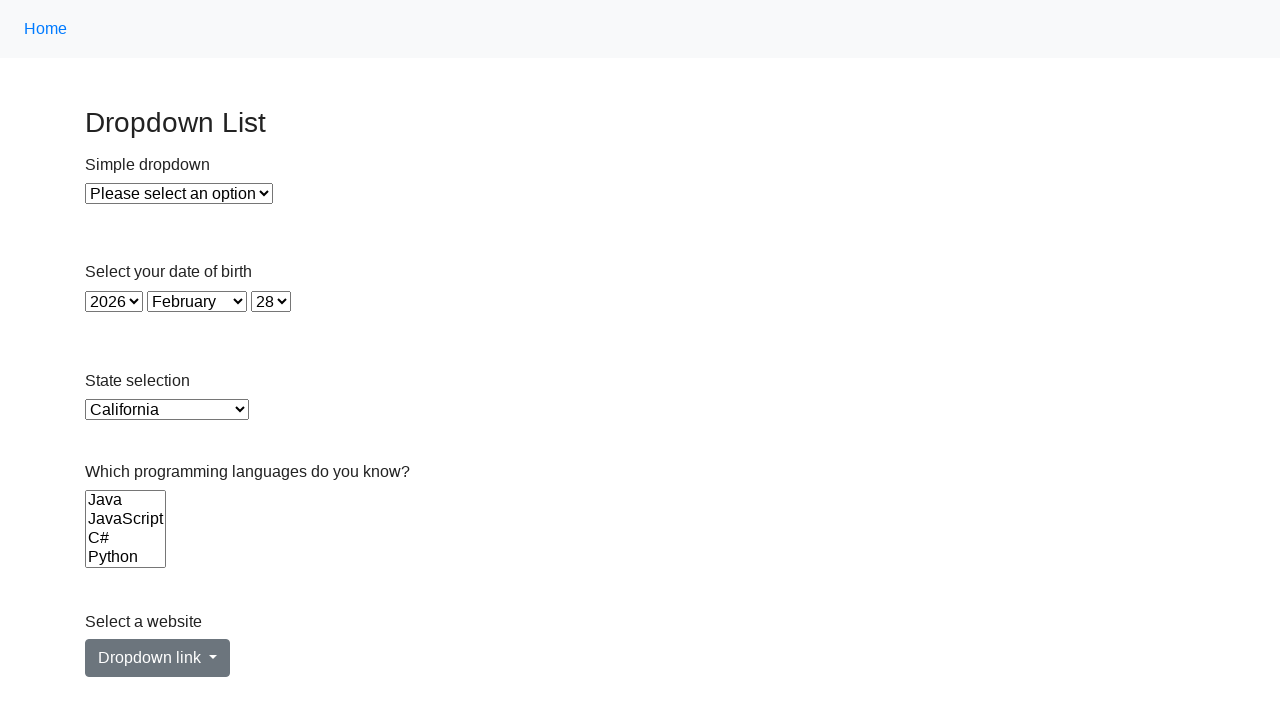

Retrieved the currently selected option text from state dropdown
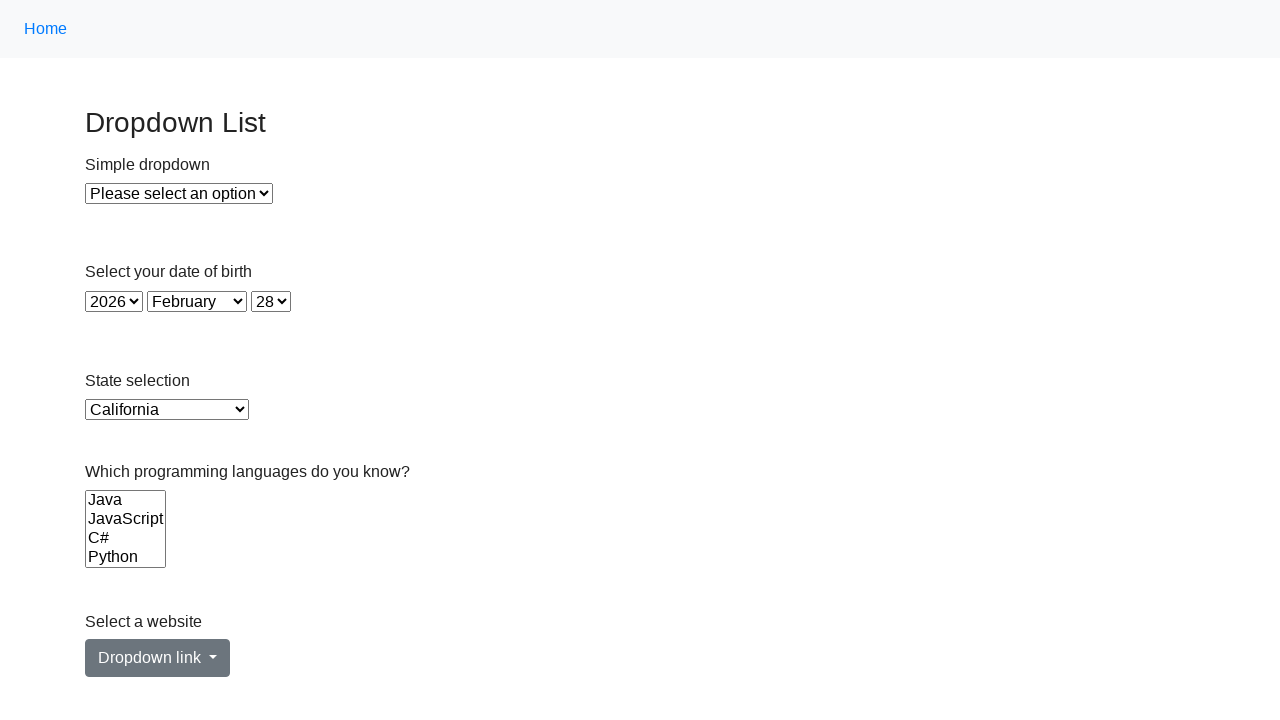

Verified that California is the selected option in the state dropdown
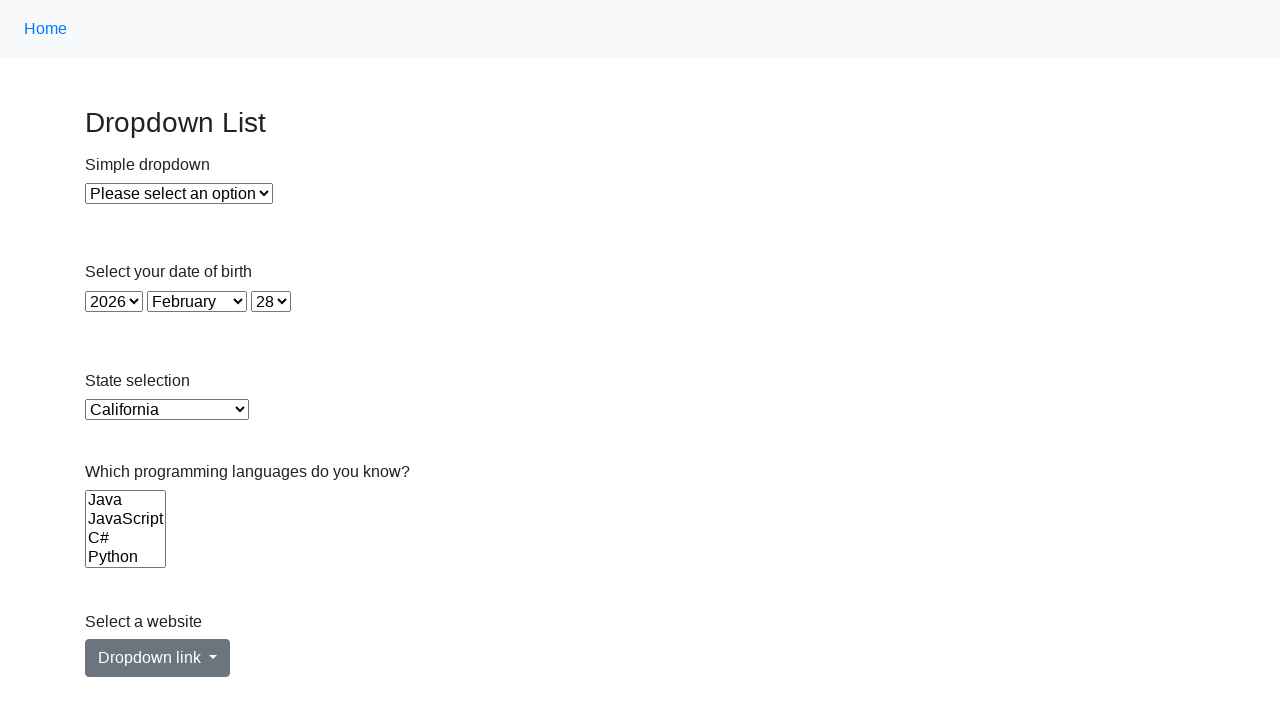

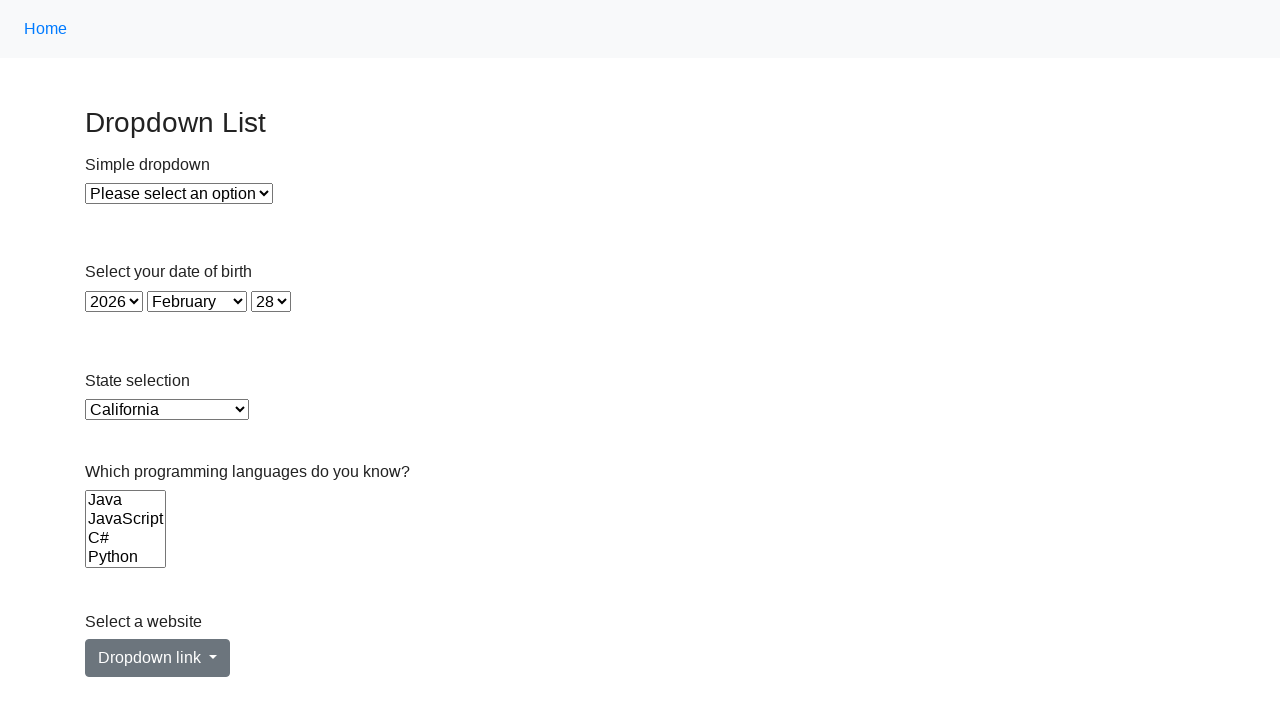